Tests the MOSDAC satellite imagery viewer by clicking the side button, adjusting the TIR1 Count slider, closing the side panel, and entering fullscreen mode on the map.

Starting URL: https://mosdac.gov.in/live/index_one.php?url_name=india

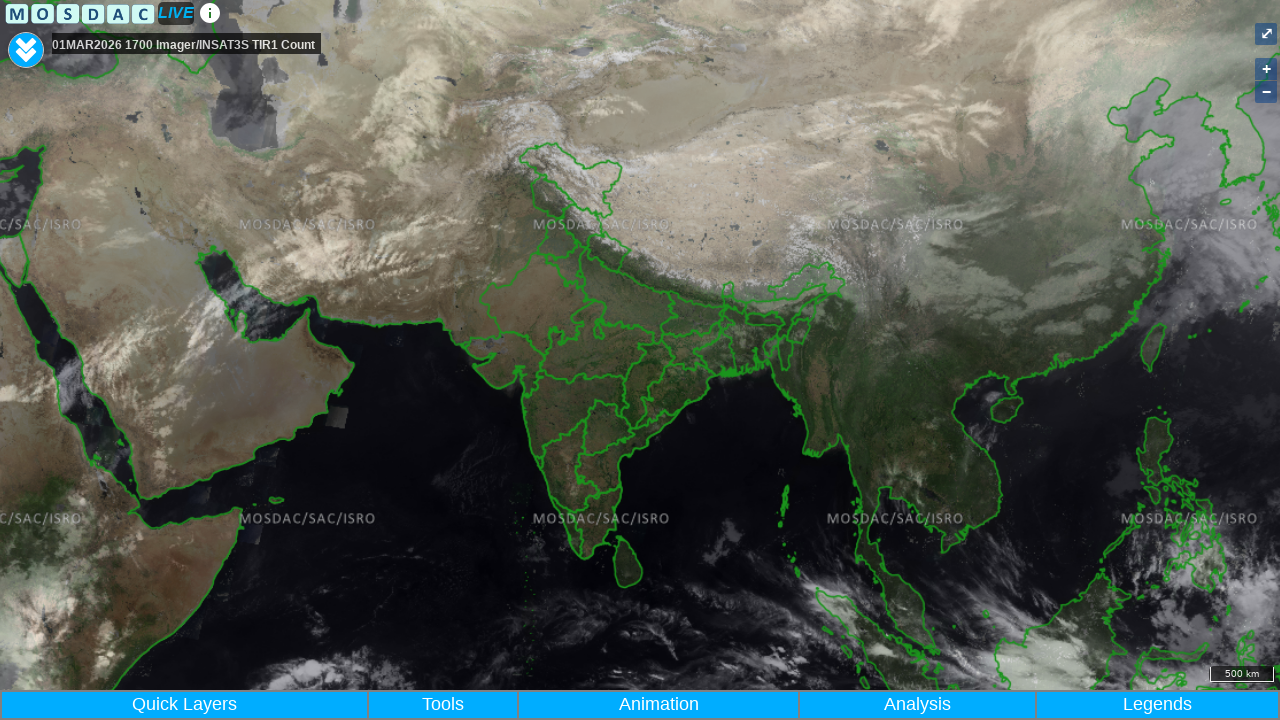

Waited 5 seconds for page to load
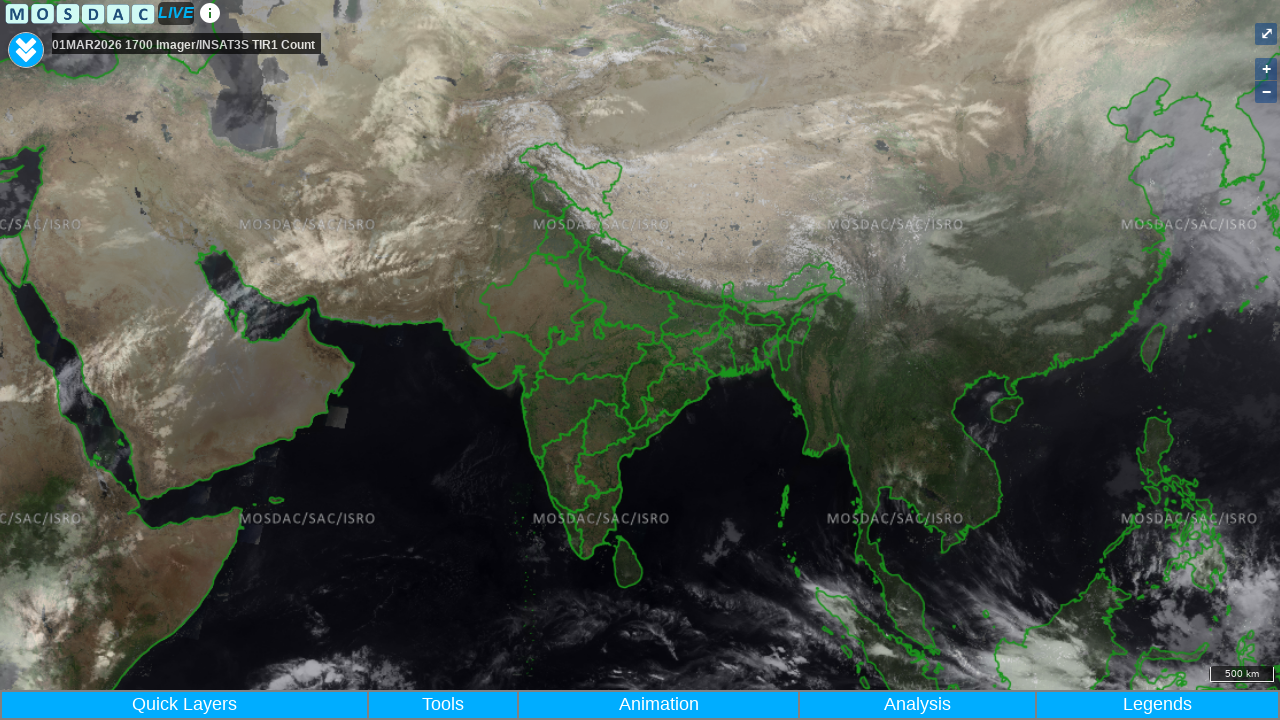

Clicked side panel button to open at (26, 50) on xpath=//*[@id="side_btn"]/table/tbody/tr/td[1]/button
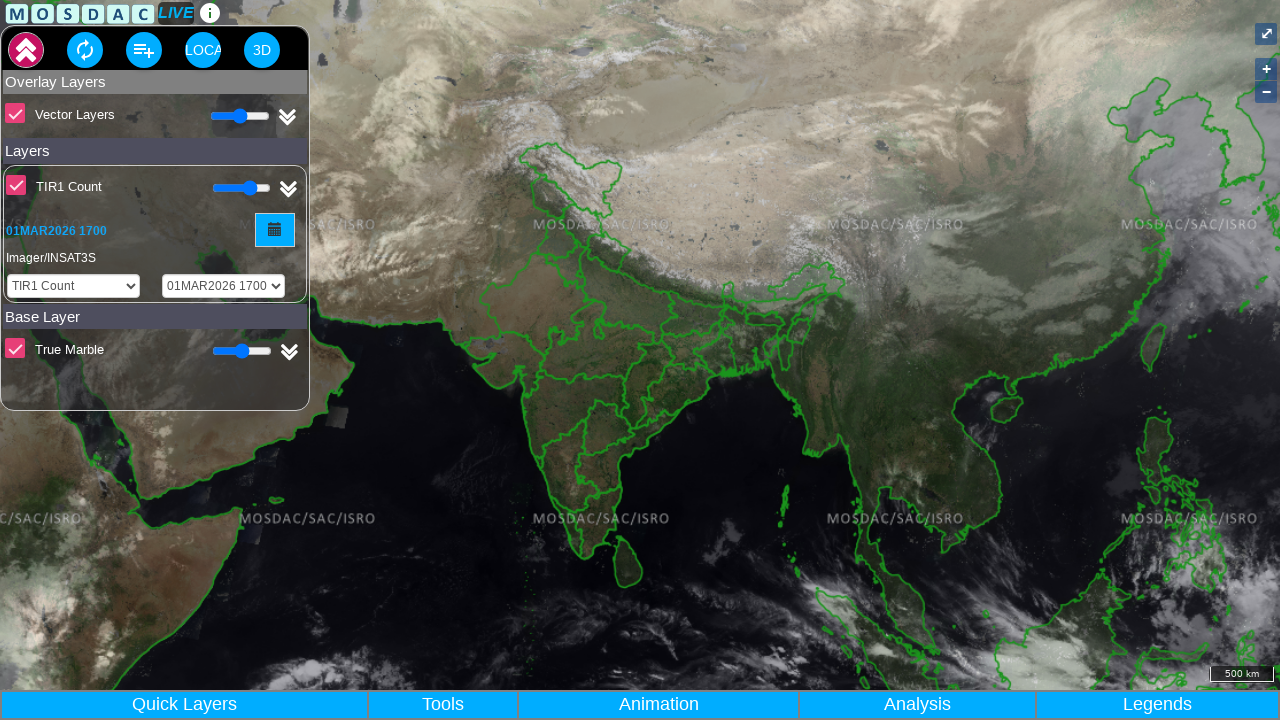

Located TIR1 Count slider input element
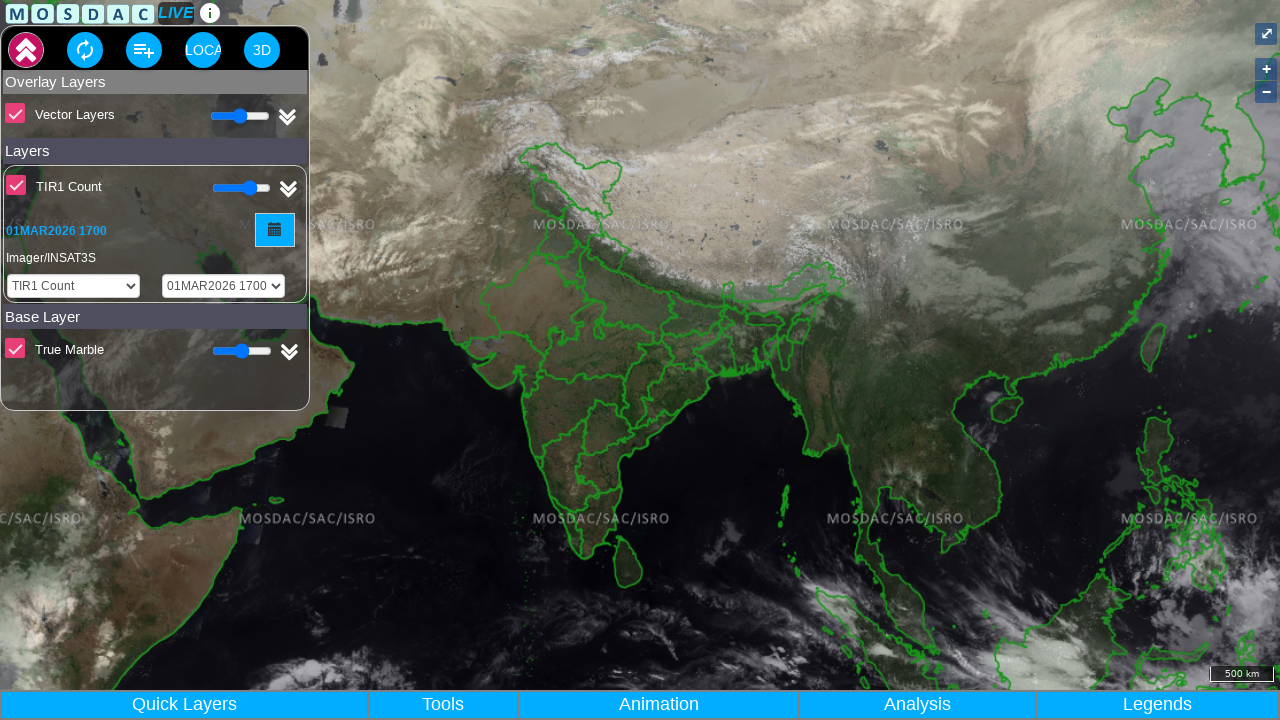

Pressed ArrowRight on TIR1 Count slider on xpath=//md-checkbox[@aria-label="TIR1 Count"]//following-sibling::input
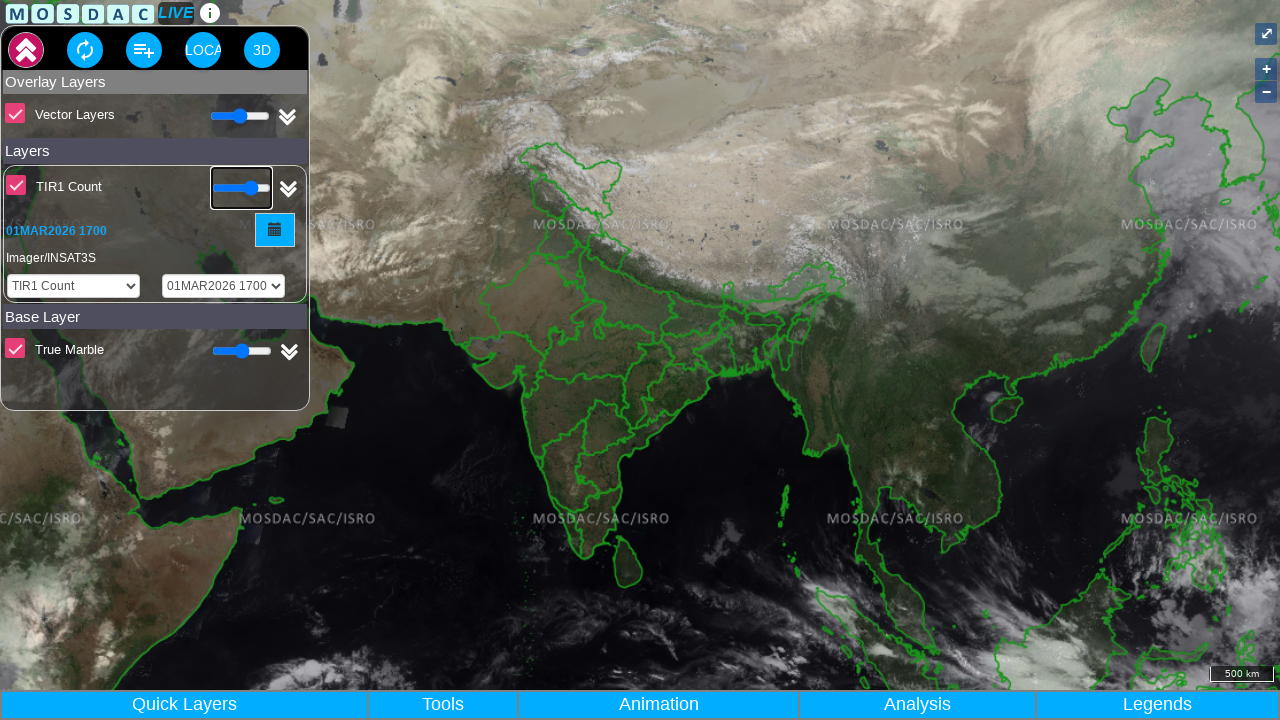

Pressed ArrowRight 99 more times to adjust TIR1 Count slider on xpath=//md-checkbox[@aria-label="TIR1 Count"]//following-sibling::input
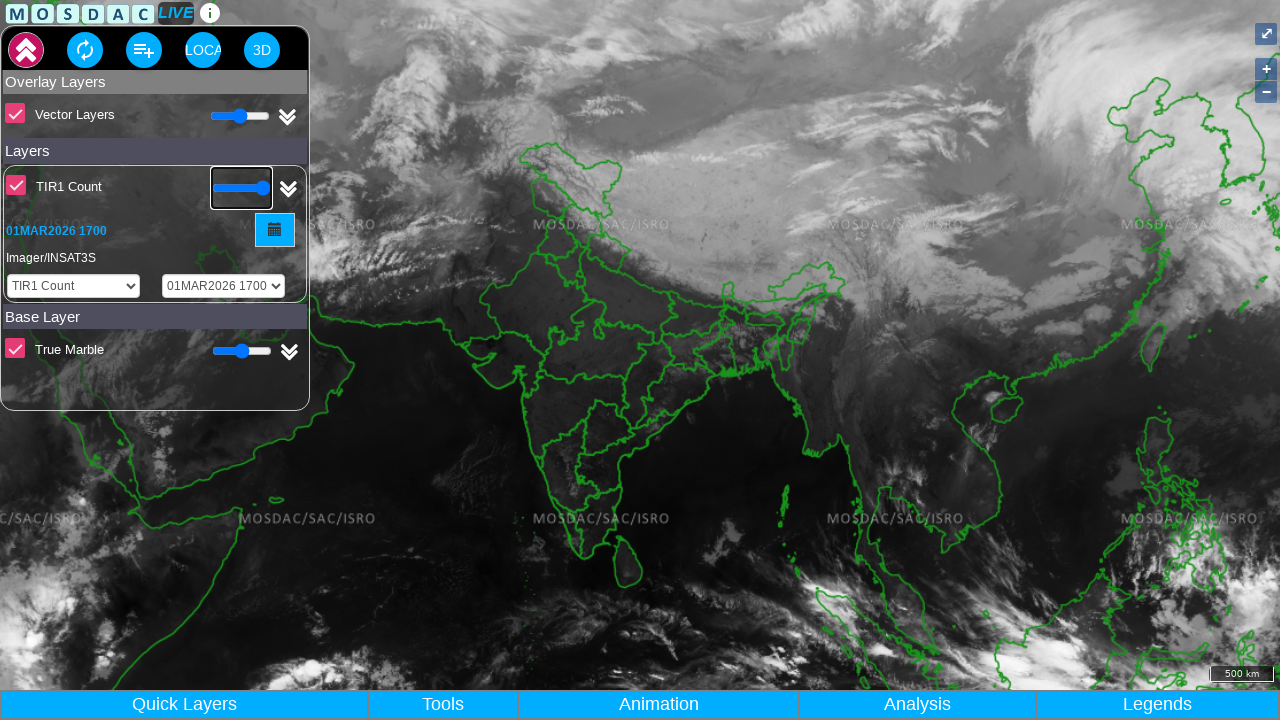

Clicked side panel button to close it at (26, 50) on xpath=//*[@id="side_btn"]/table/tbody/tr/td[1]/button
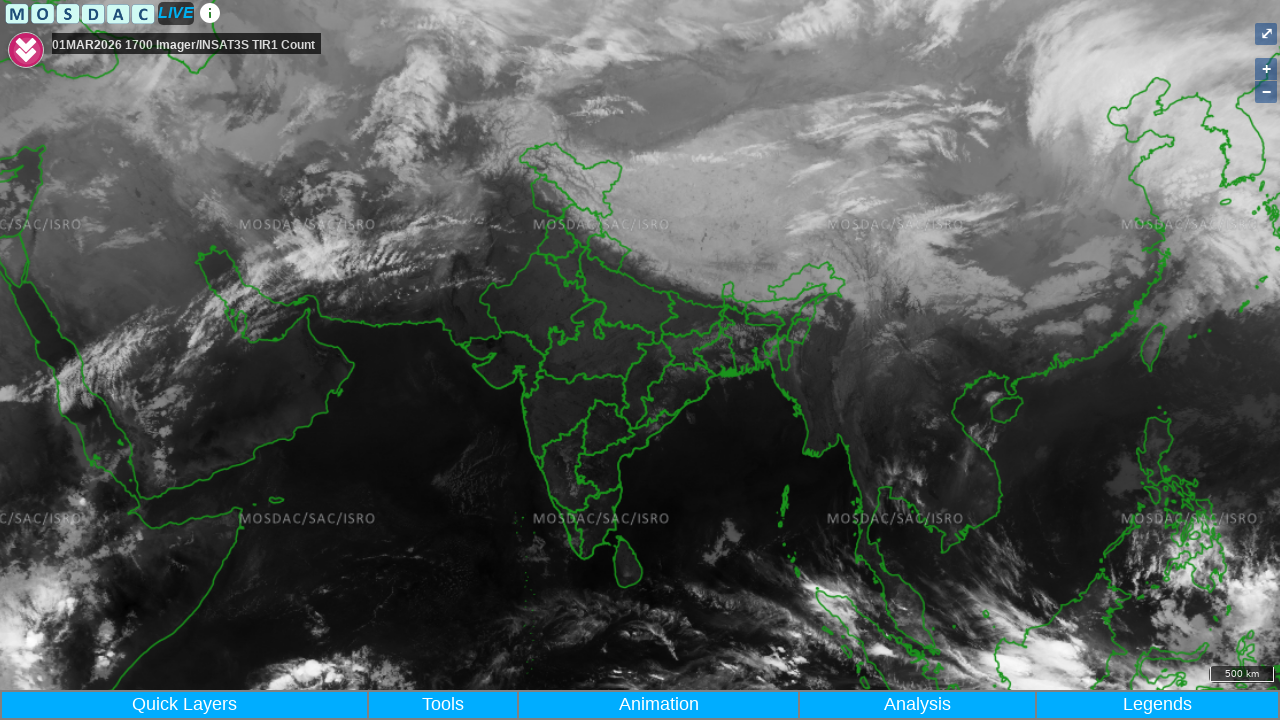

Clicked fullscreen button on the map at (1266, 34) on xpath=//*[@id="map"]/div/div[2]/div[7]/button
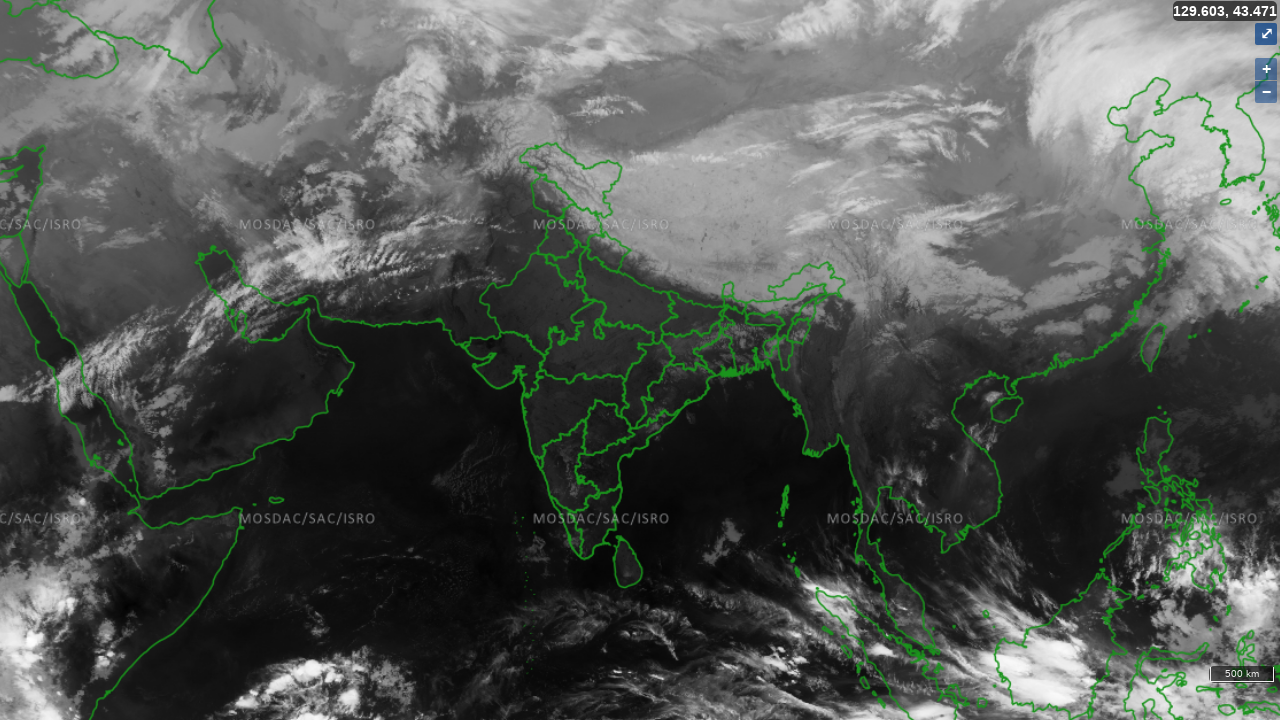

Waited 5 seconds for fullscreen to take effect
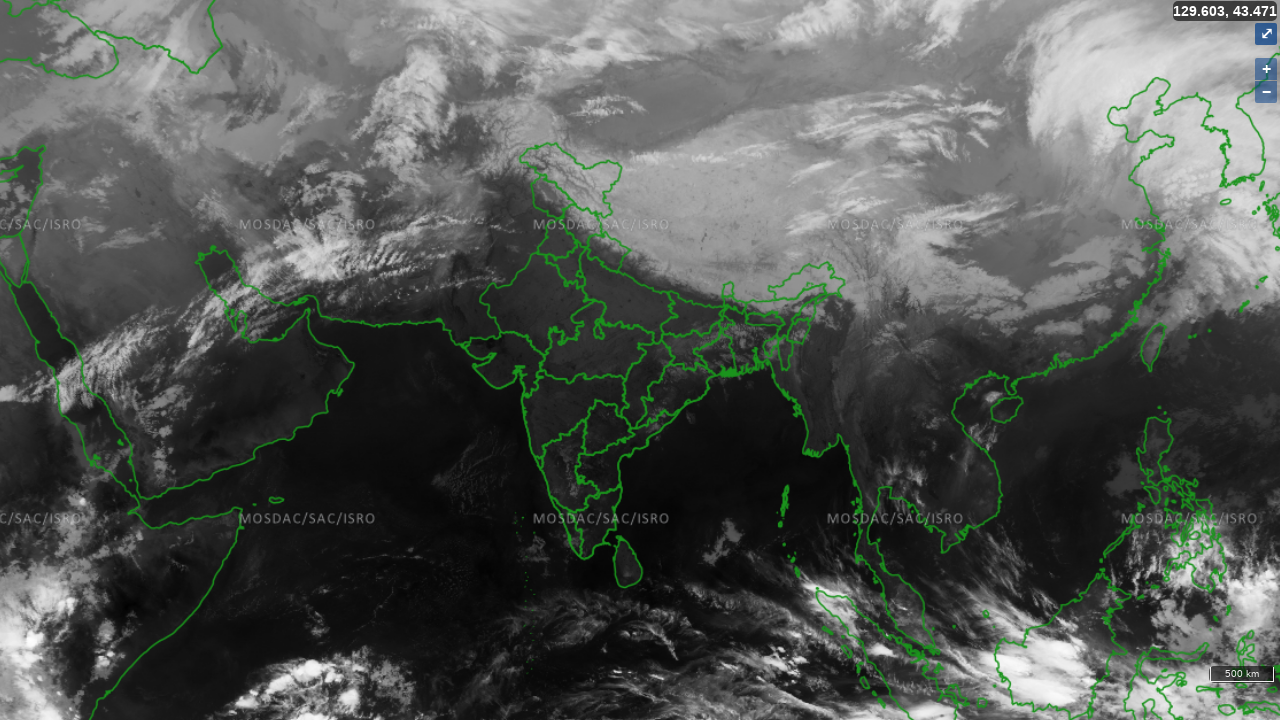

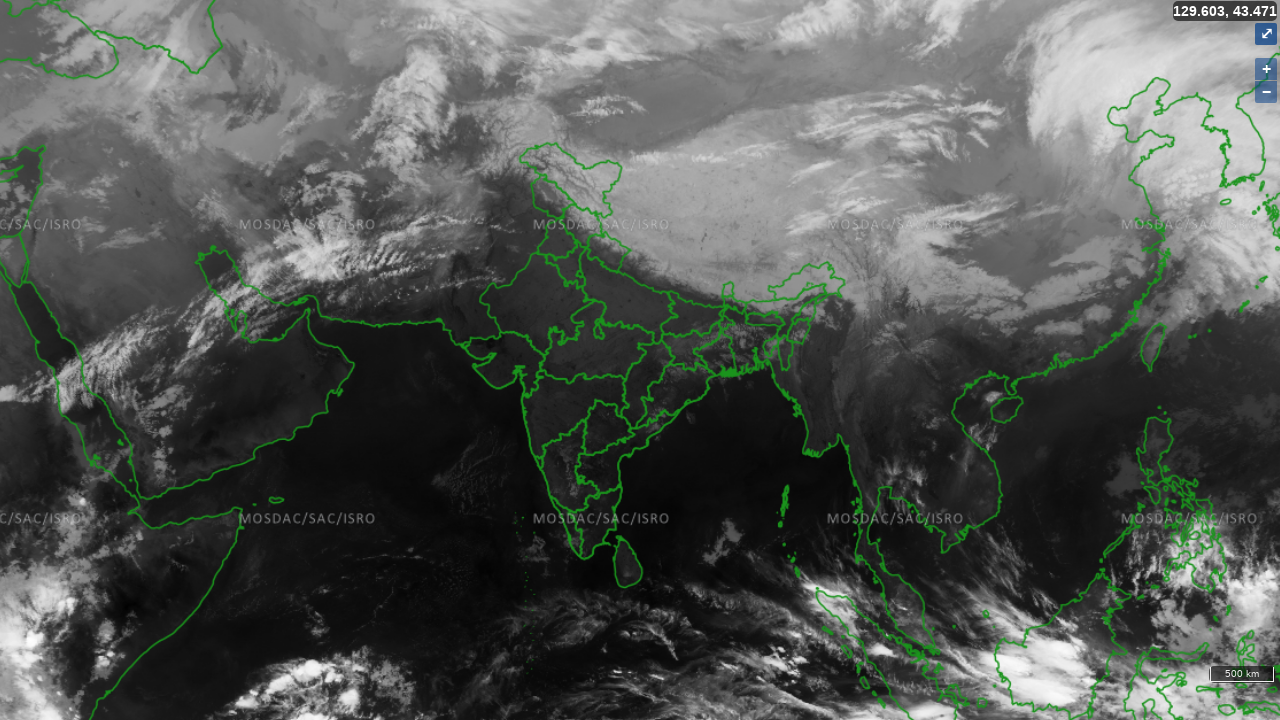